Performs a right-click (context click) action on a button to trigger a context menu

Starting URL: http://swisnl.github.io/jQuery-contextMenu/demo.html

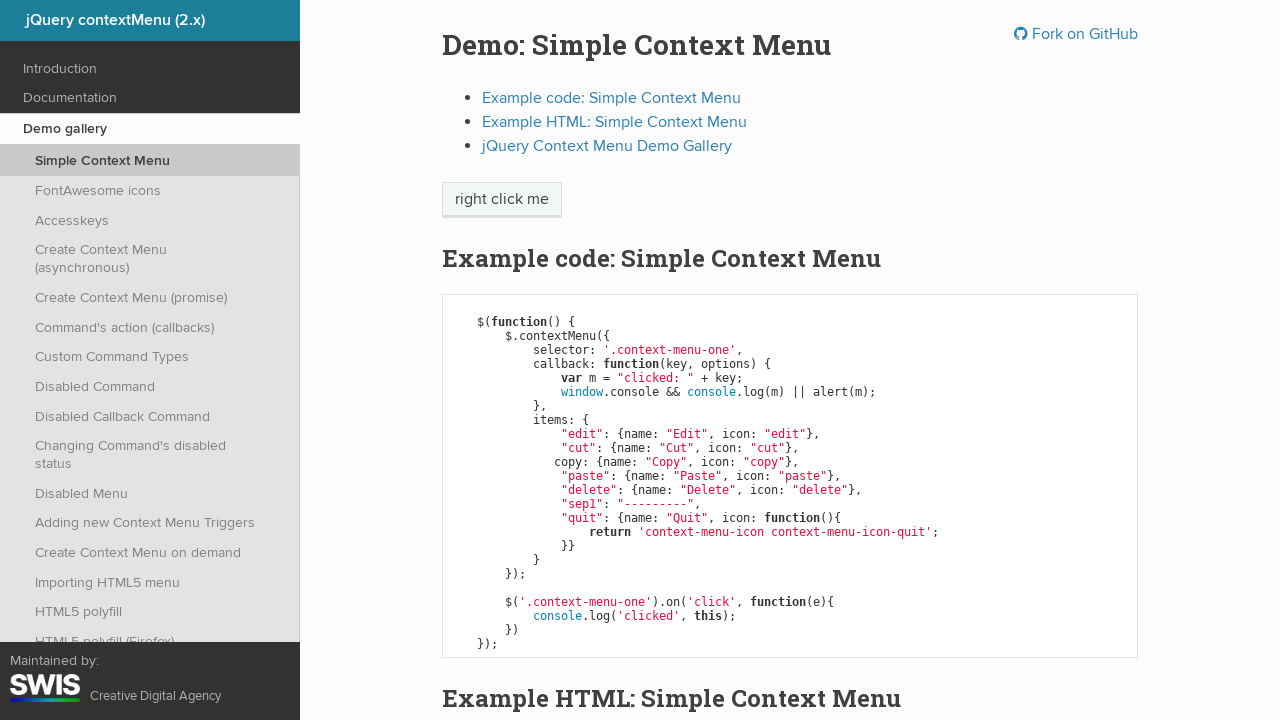

Located the context menu button element
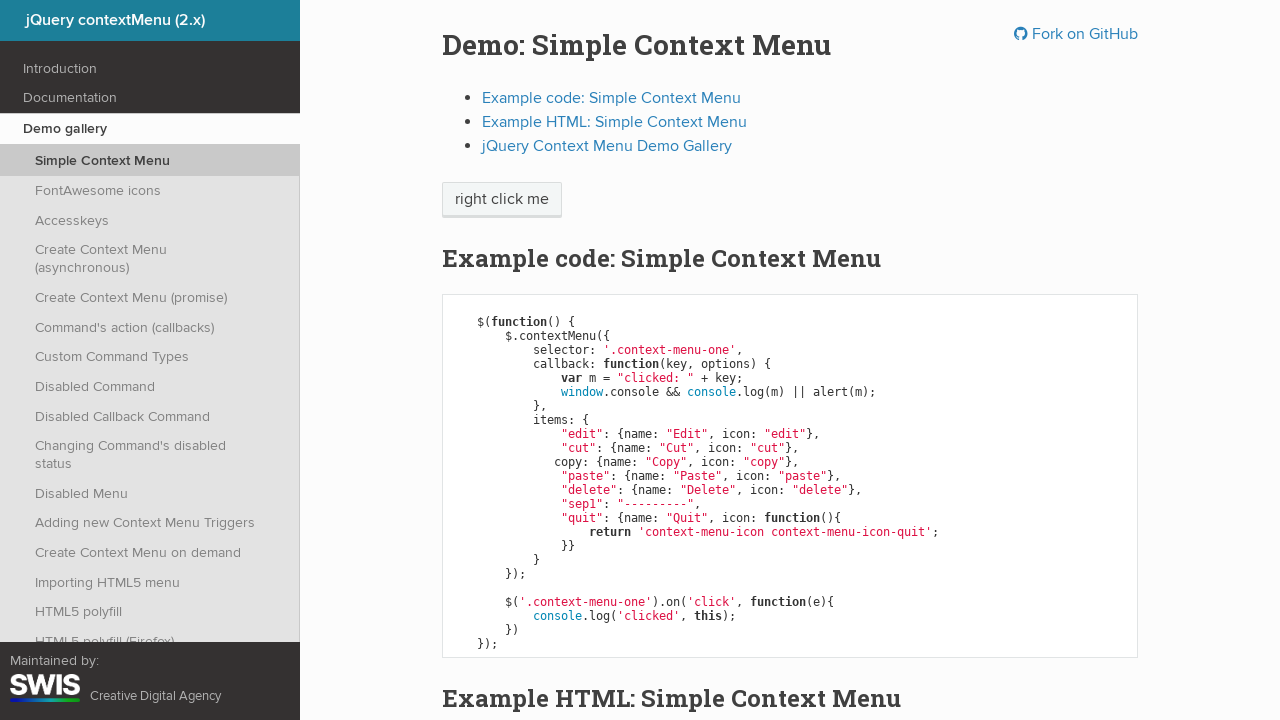

Performed right-click on the button to trigger context menu at (502, 200) on span.context-menu-one.btn.btn-neutral
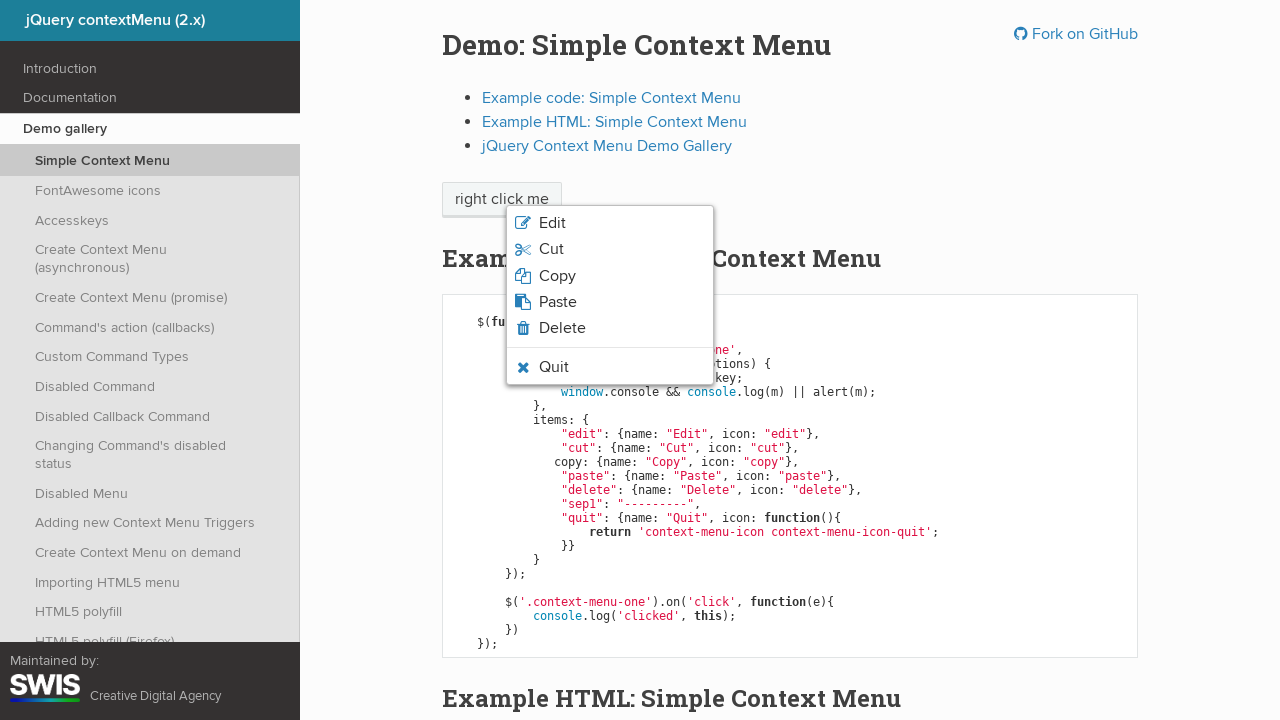

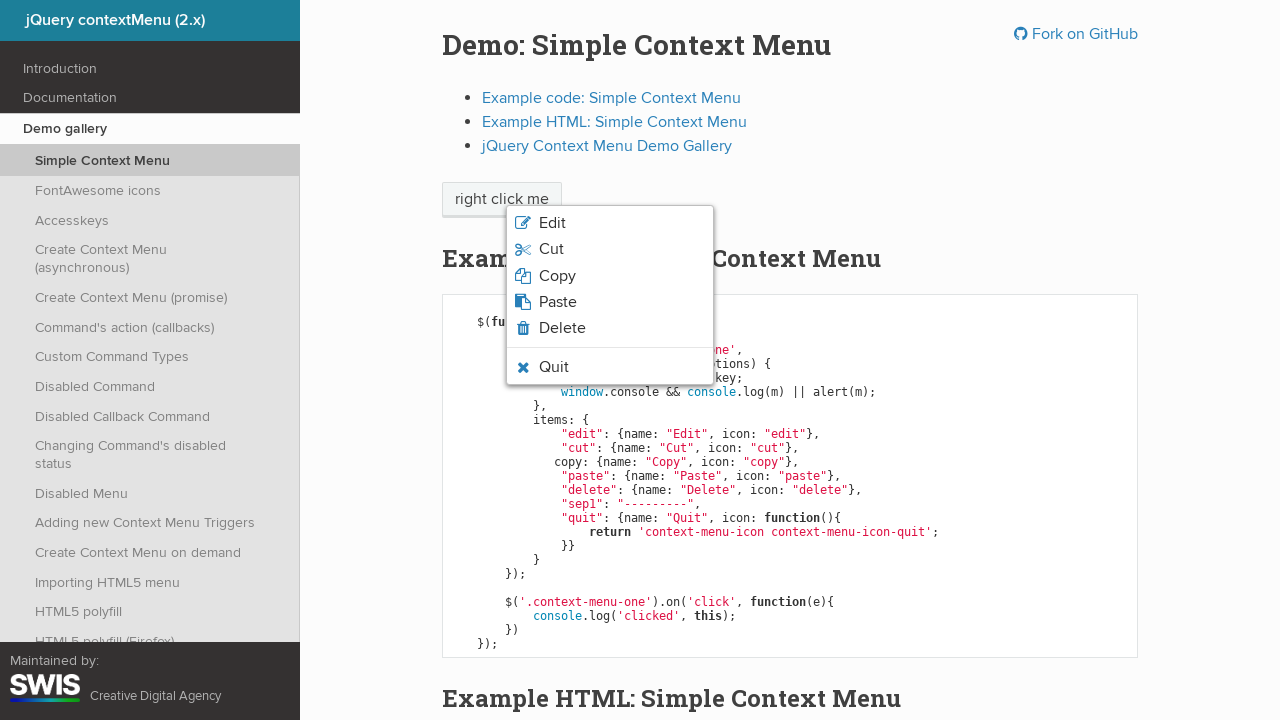